Tests keyboard navigation and interaction on Google signup form by entering text, using backspace, tabbing through fields, and pressing enter

Starting URL: https://accounts.google.com/signup/v2/webcreateaccount?hl=en&flowName=GlifWebSignIn&flowEntry=SignUp

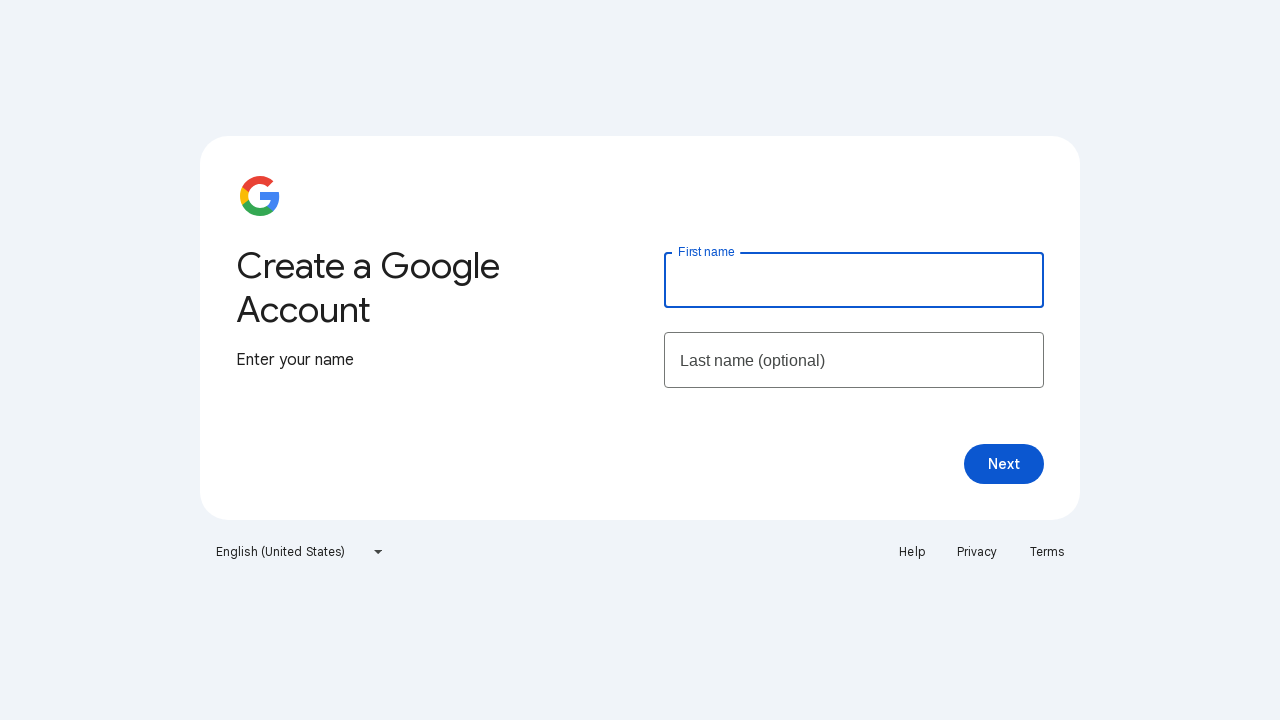

Cleared first name field on input[name='firstName']
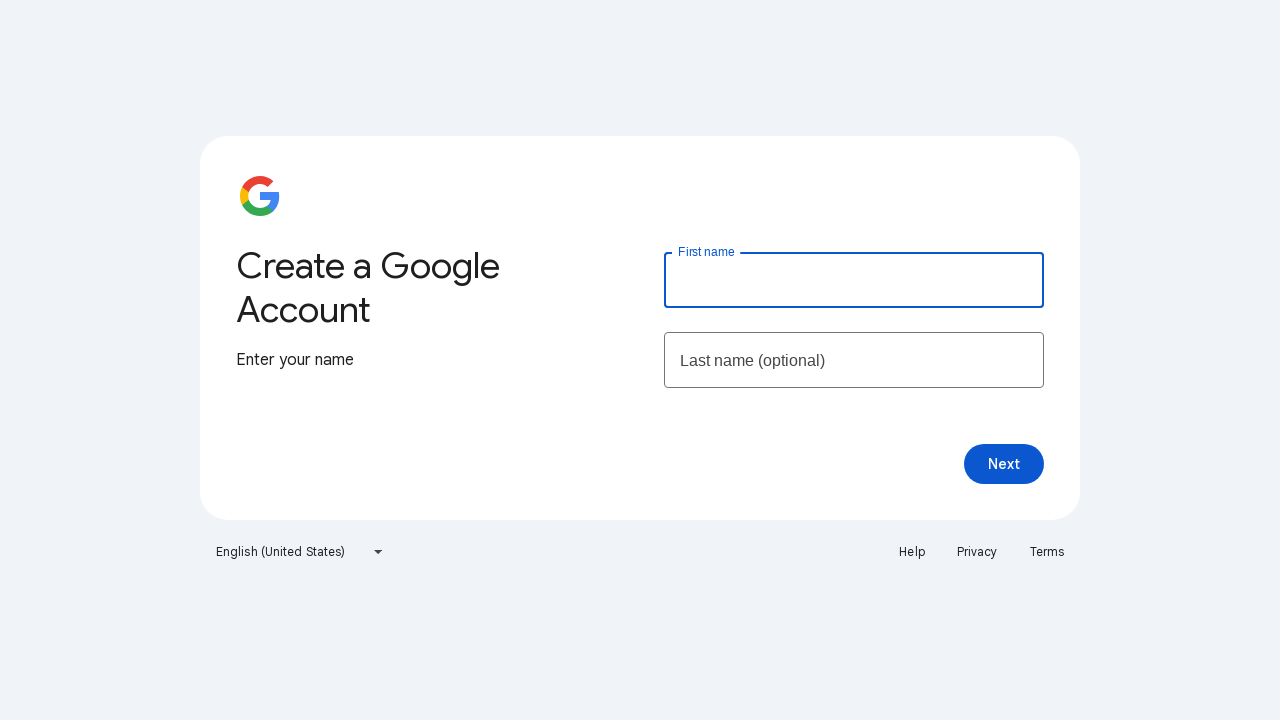

Filled first name field with 'JonesP' on input[name='firstName']
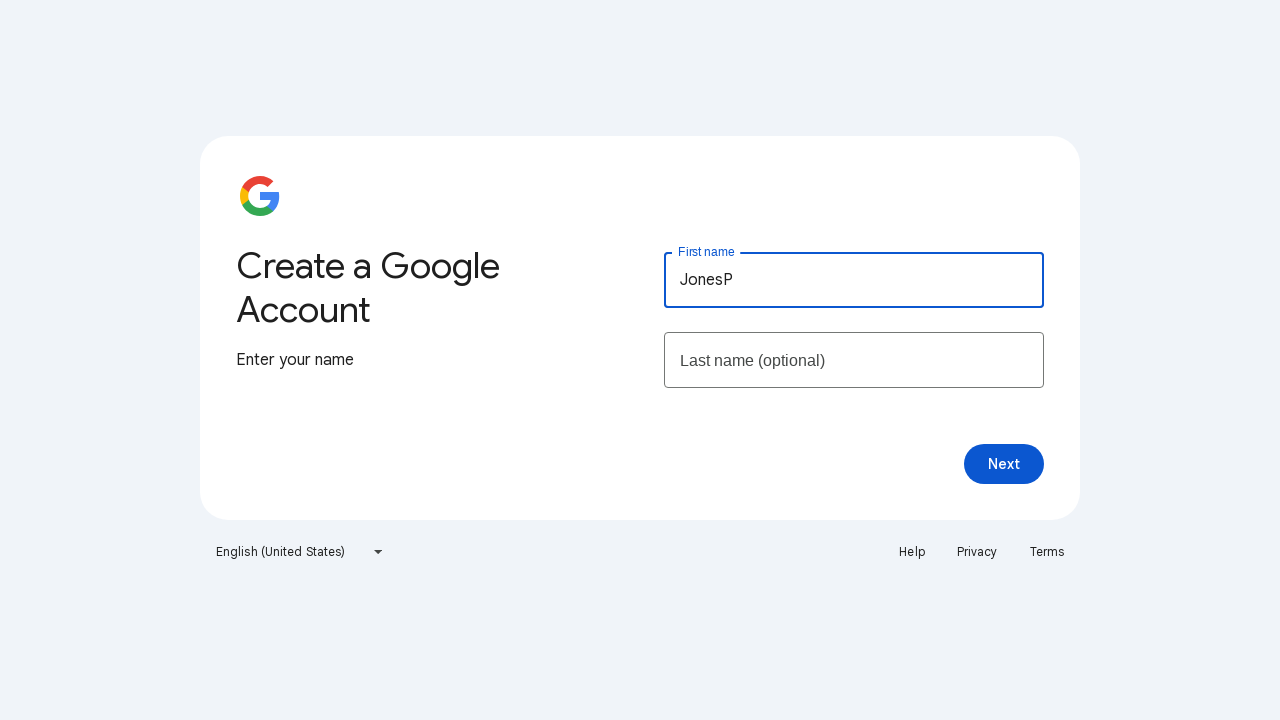

Pressed Backspace to remove last character from first name
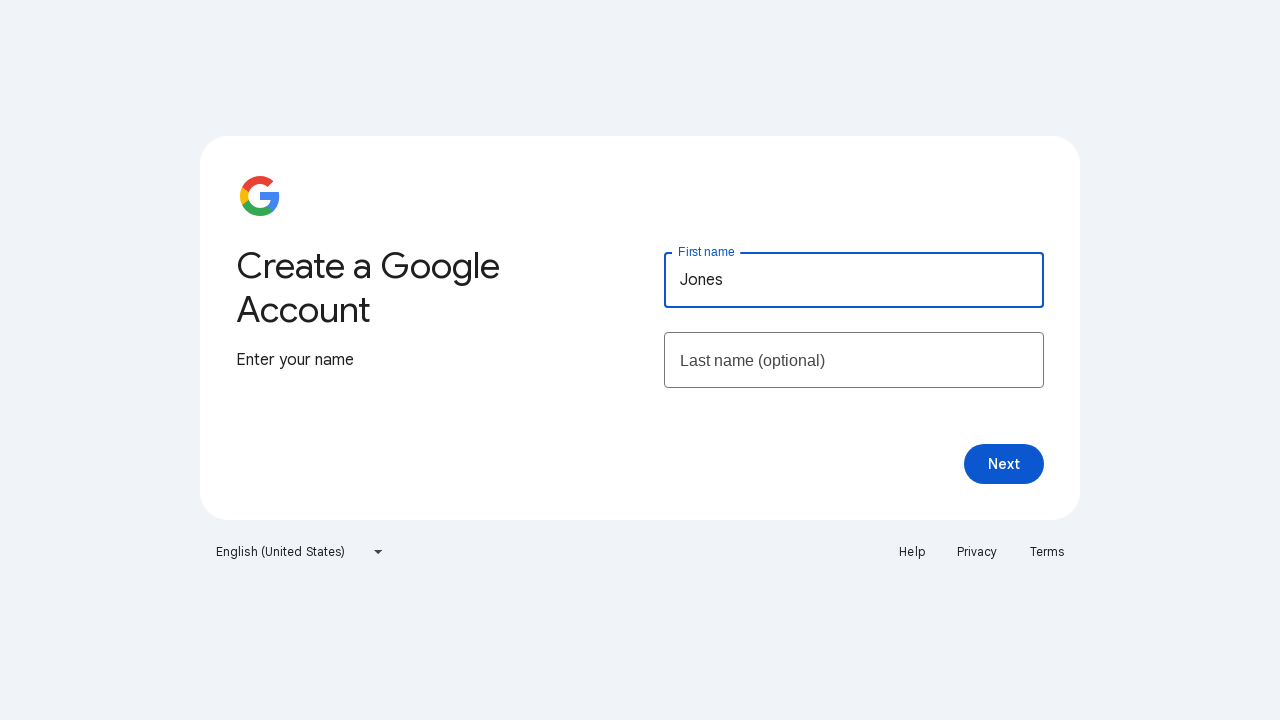

Pressed Tab to move to next field
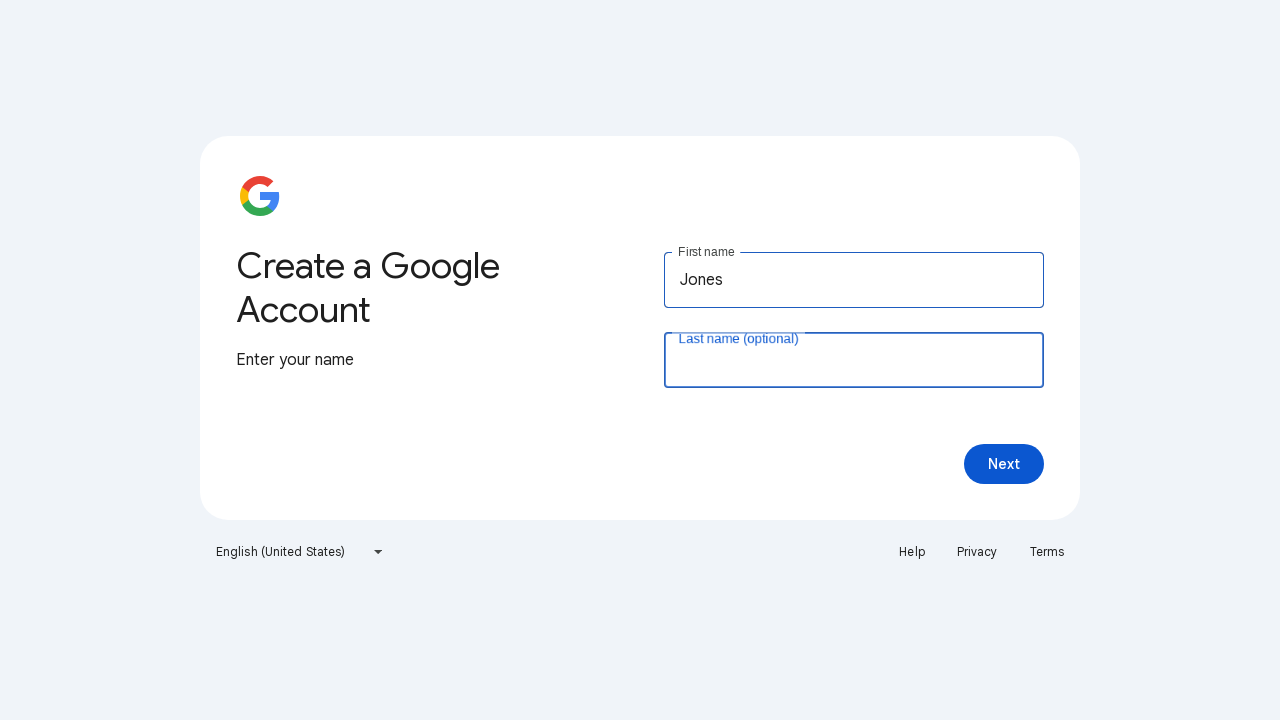

Pressed Tab to move to next field
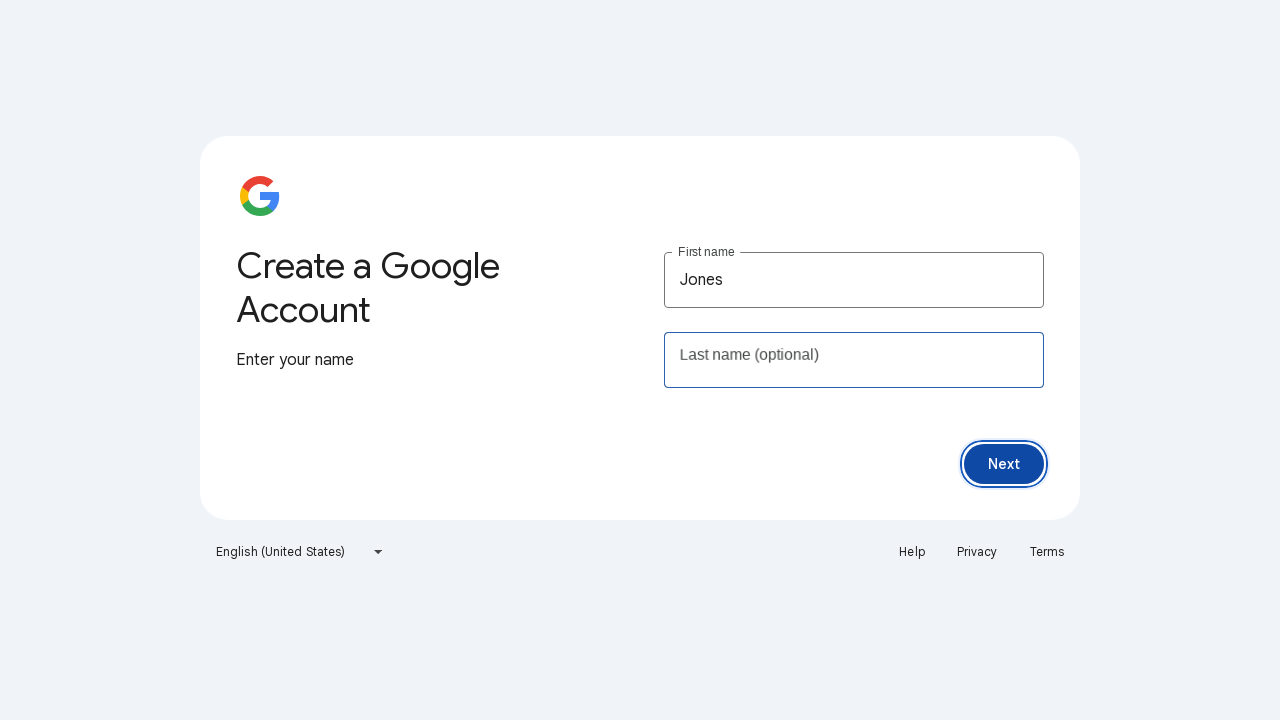

Pressed Tab to move to next field
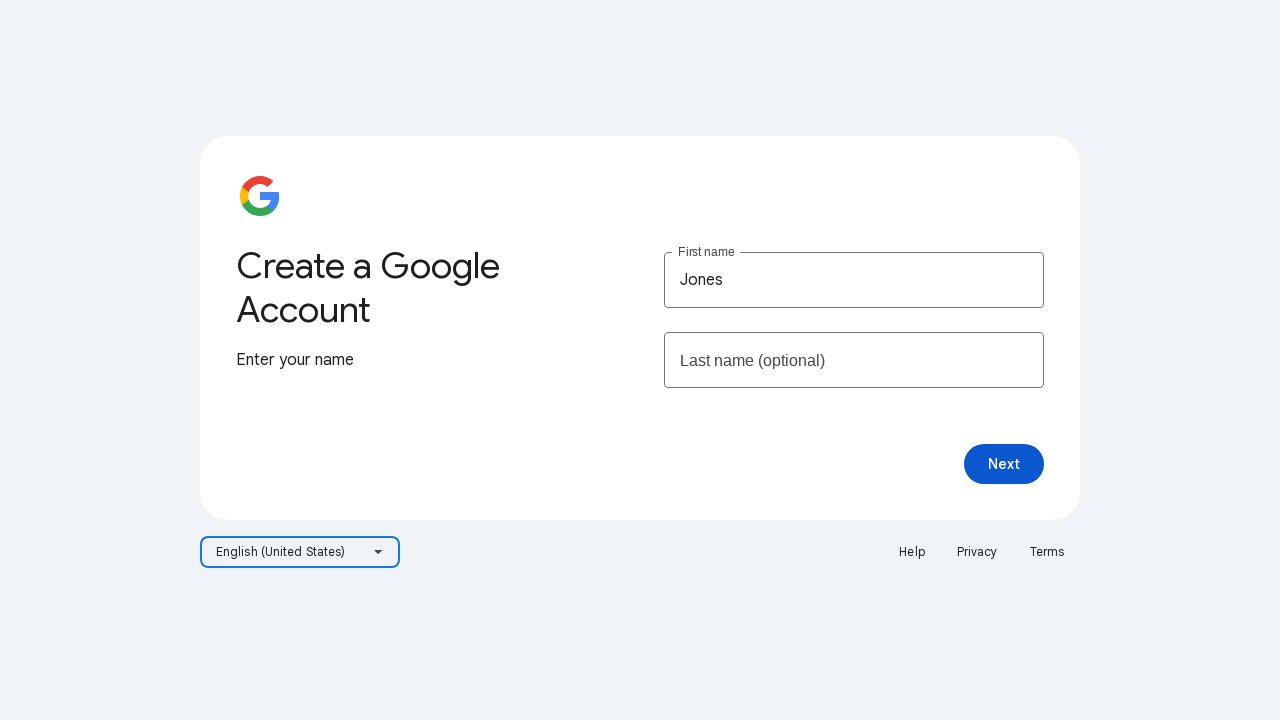

Pressed Enter to submit the form
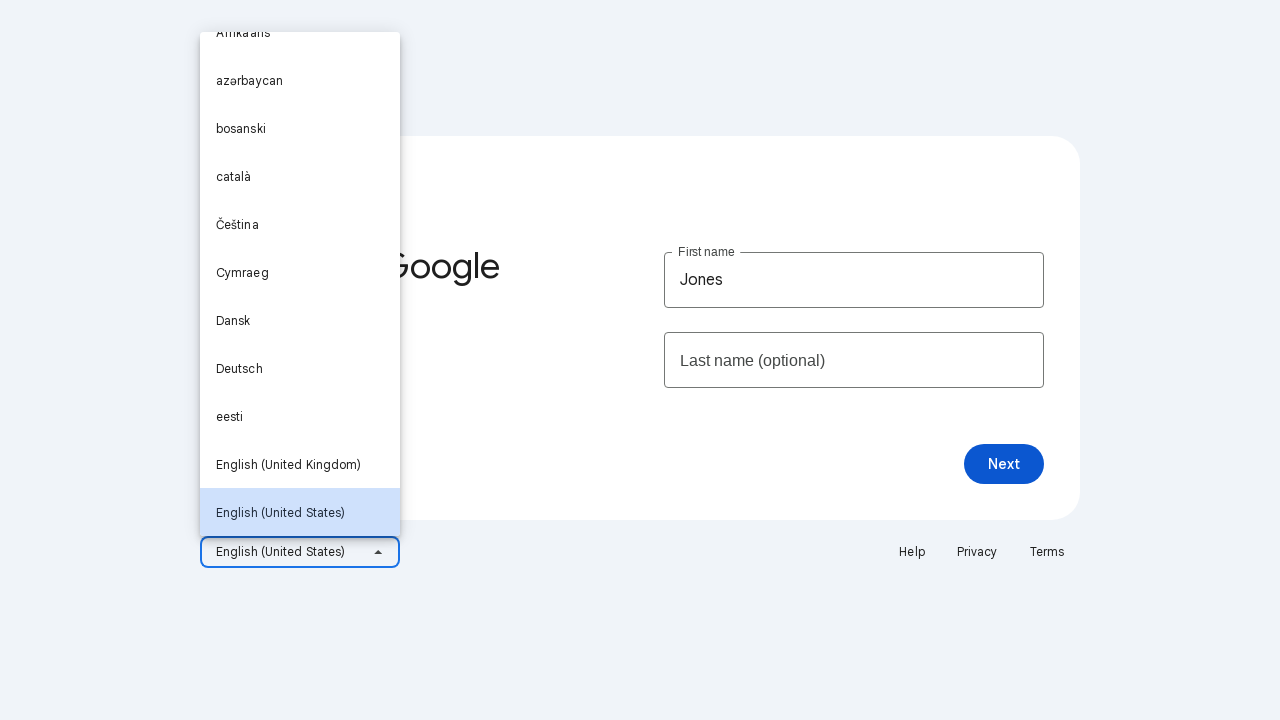

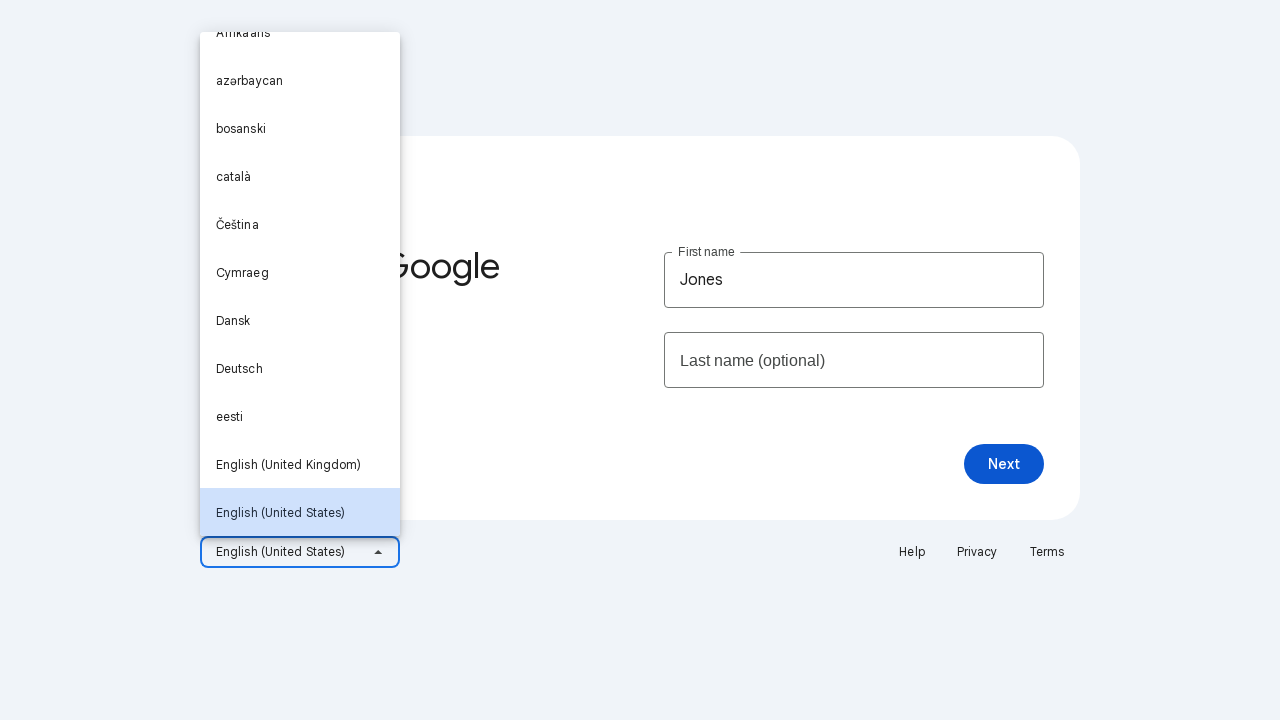